Tests user registration on ParaBank by filling out the registration form with personal details and verifying successful account creation.

Starting URL: https://parabank.parasoft.com/parabank/index.htm

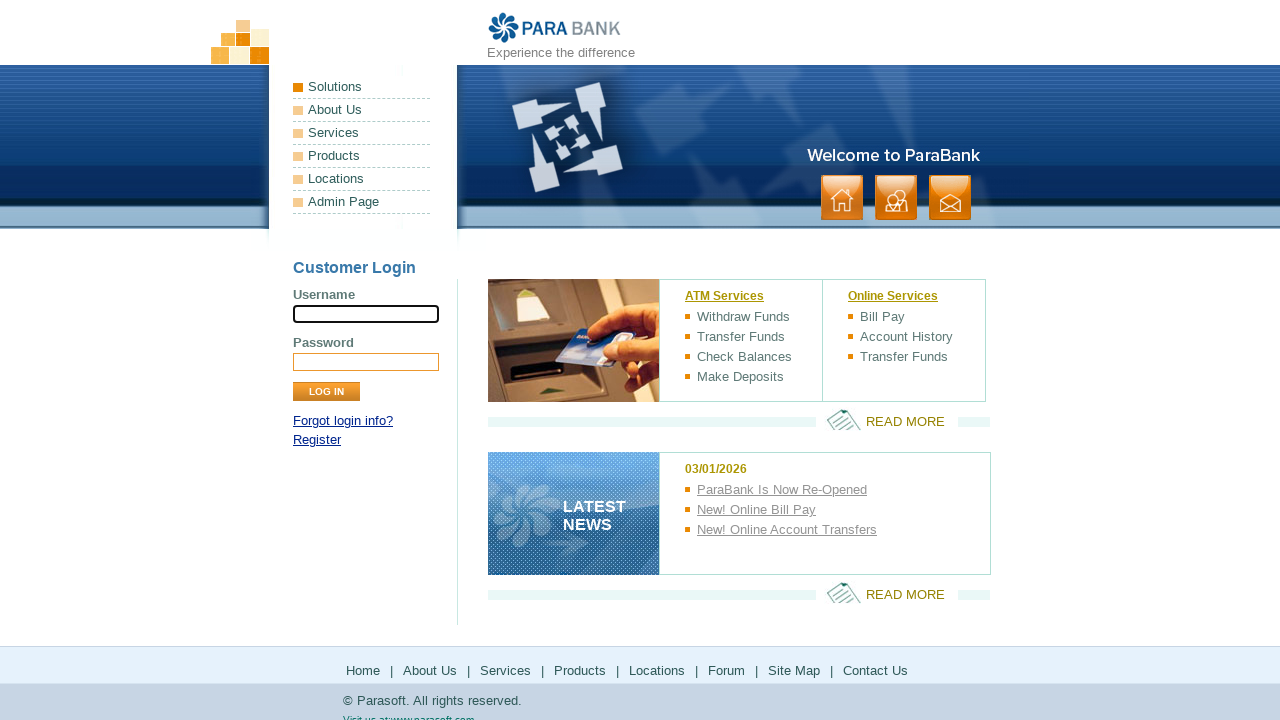

Clicked register button to open registration form at (317, 440) on xpath=//*[@id='loginPanel']/p[2]/a
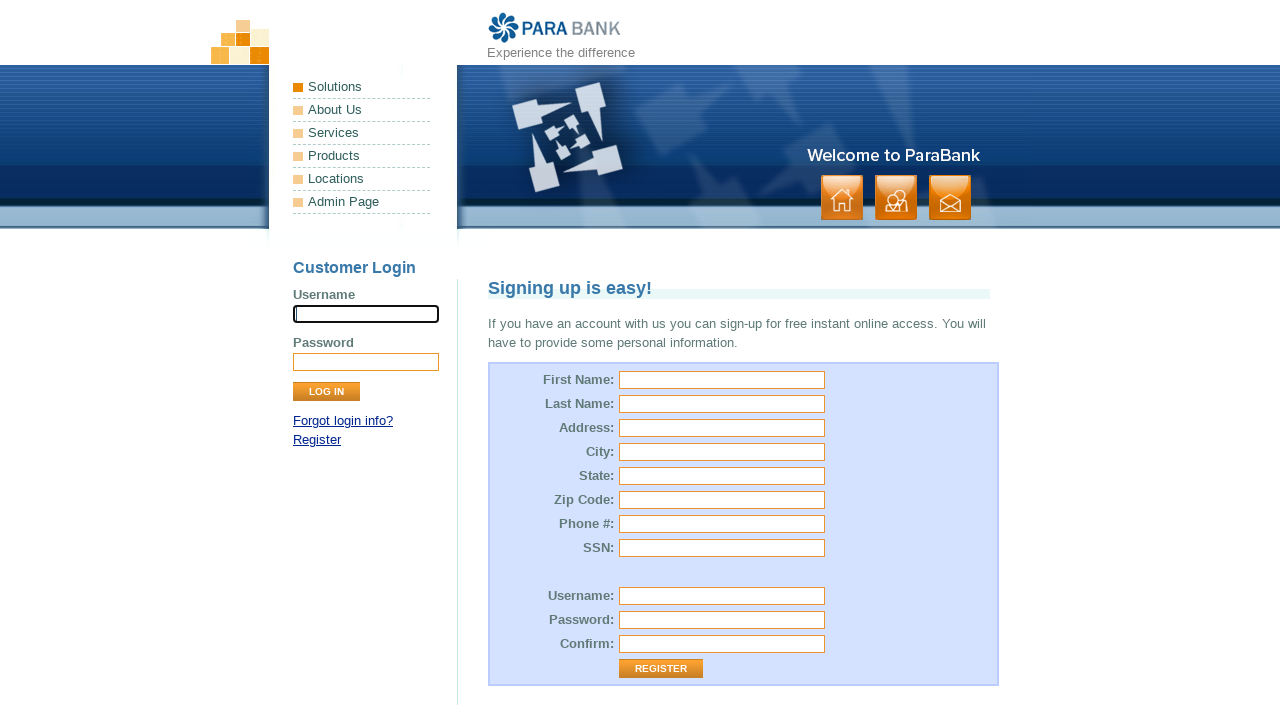

Registration form loaded and first name field became visible
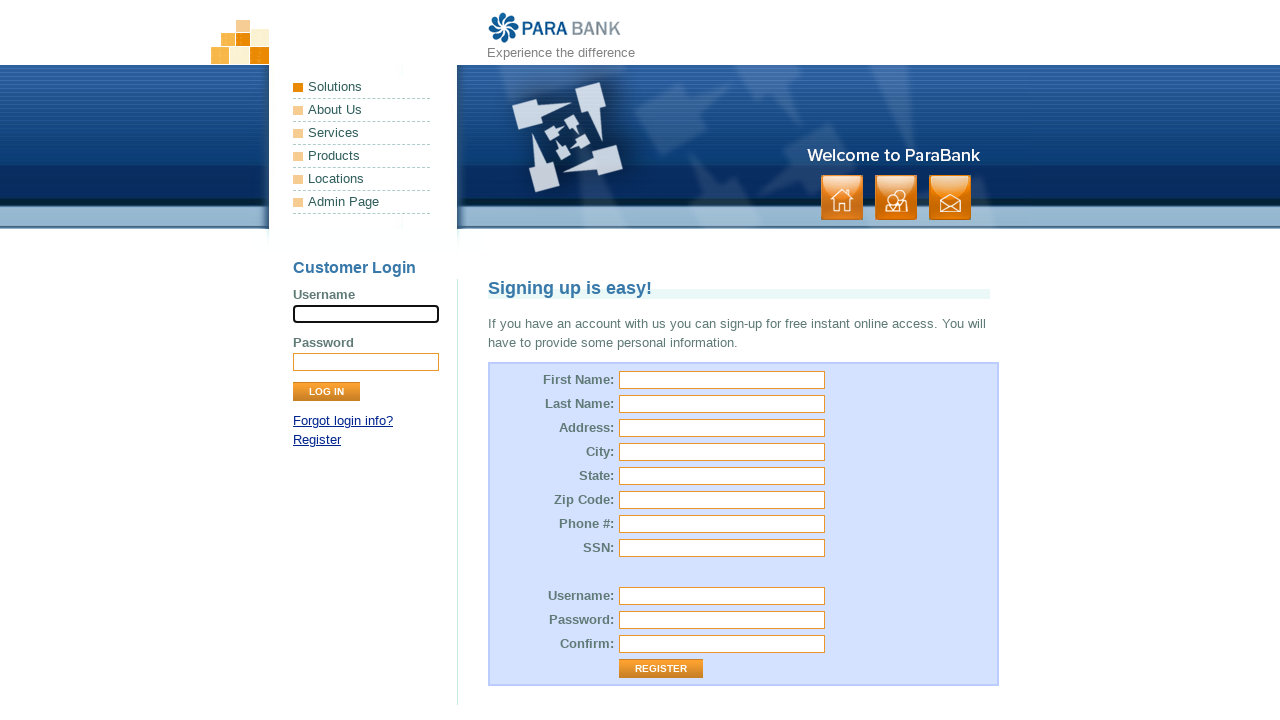

Filled first name field with 'Marcus' on //*[@id='customer.firstName']
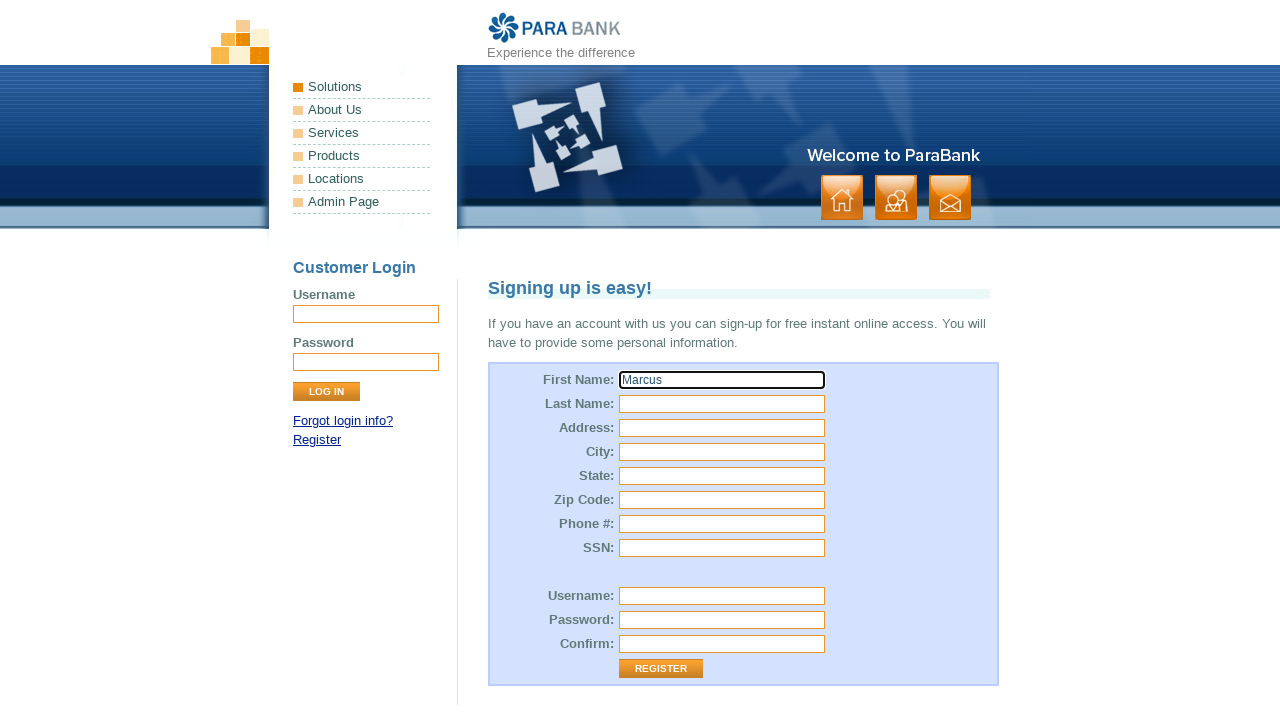

Filled last name field with 'Chen' on //*[@id='customer.lastName']
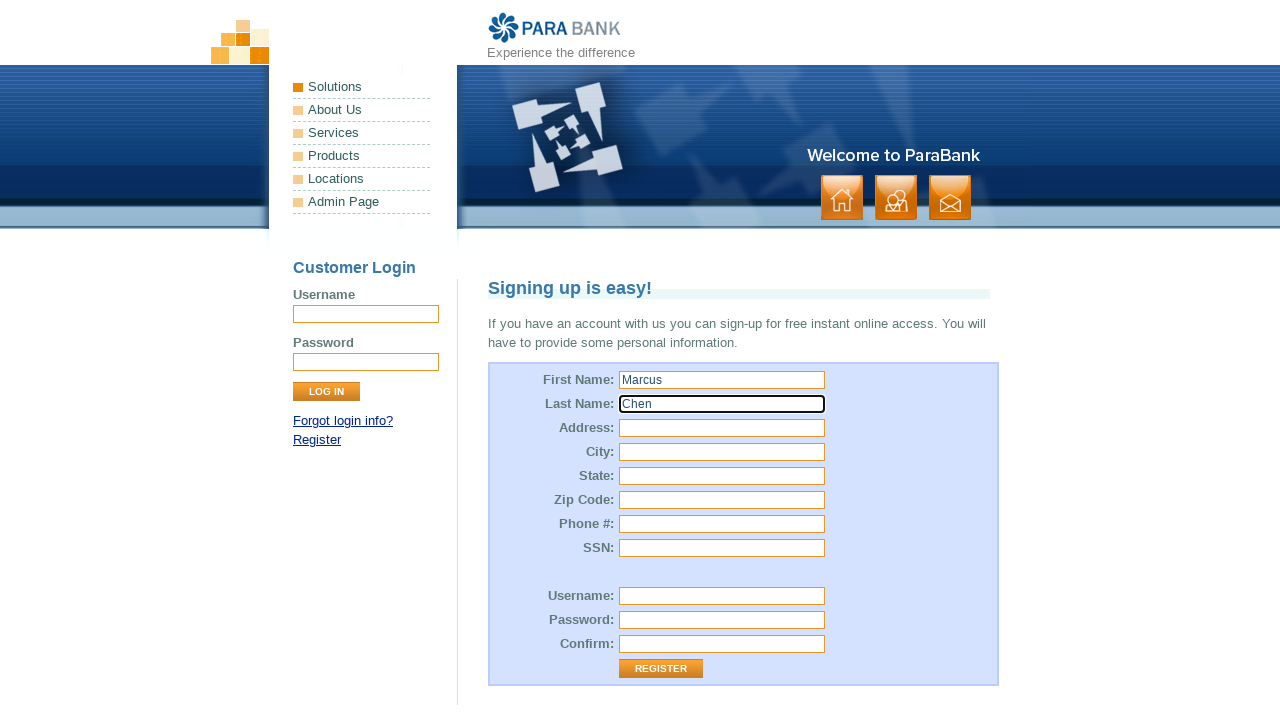

Filled street address field with '742 Elm Street' on //*[@id='customer.address.street']
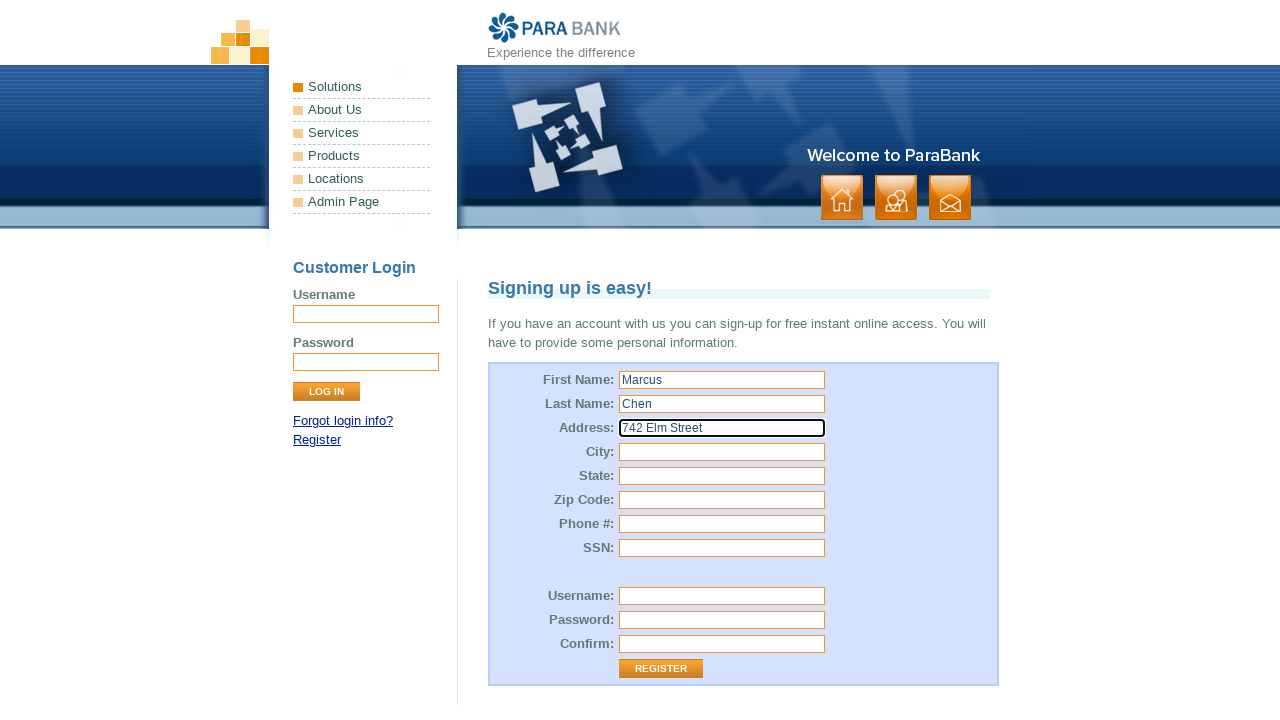

Filled city field with 'San Francisco' on //*[@id='customer.address.city']
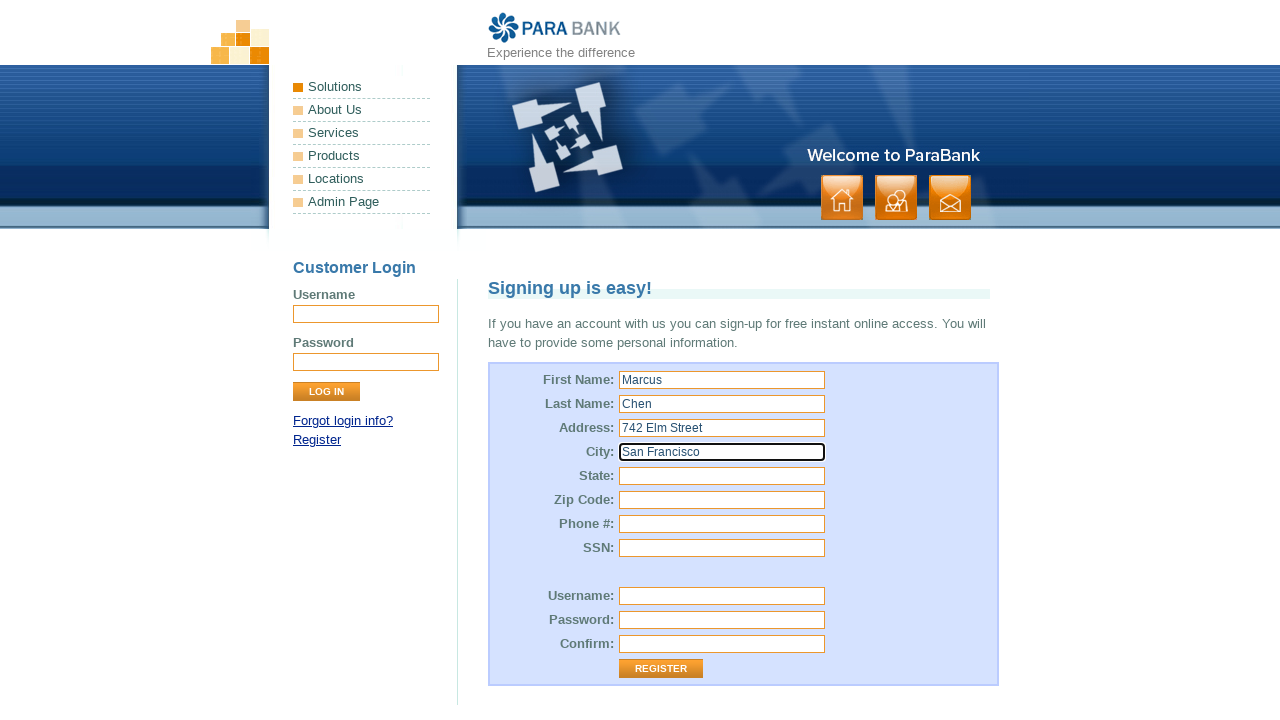

Filled state field with 'California' on //*[@id='customer.address.state']
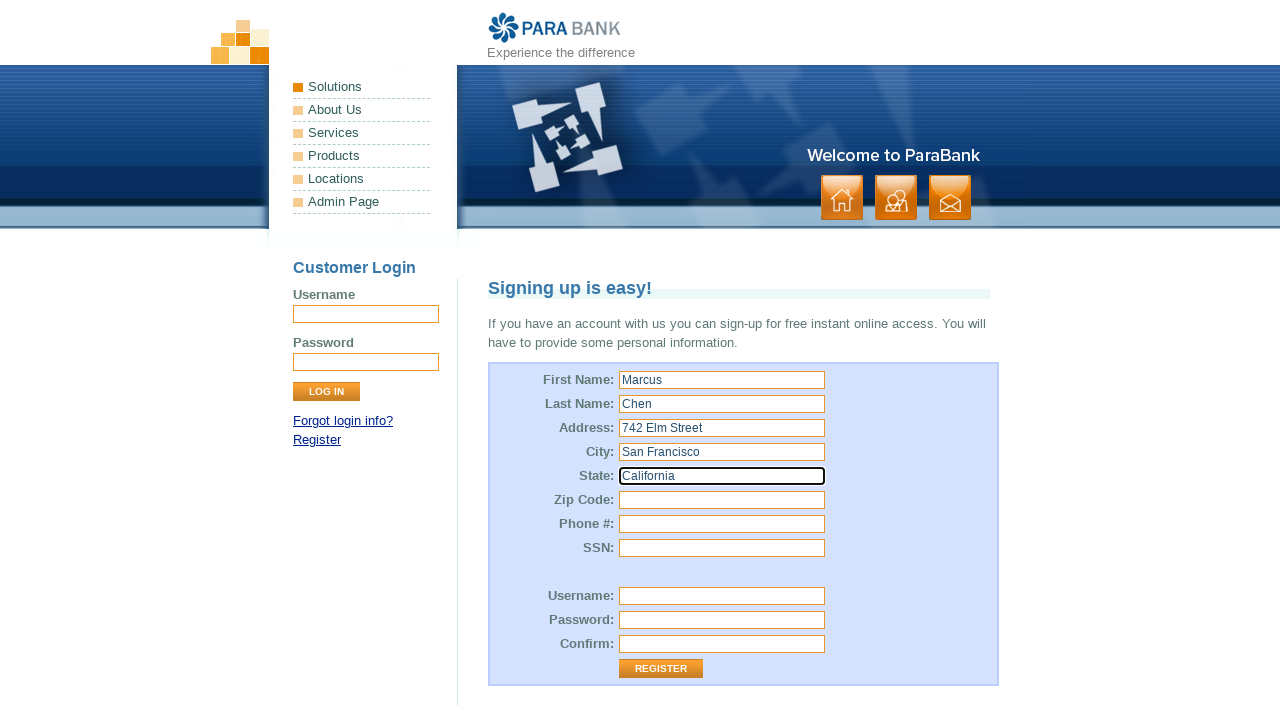

Filled zip code field with '94102' on //*[@id='customer.address.zipCode']
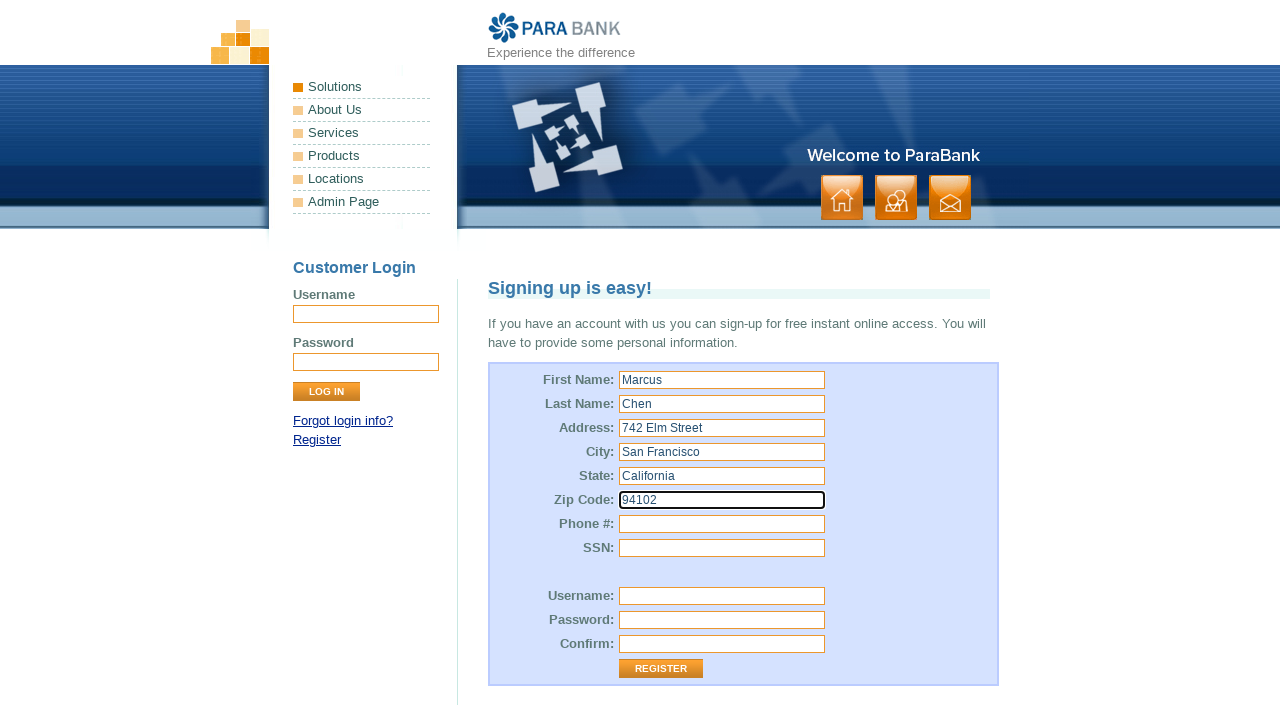

Filled phone number field with '4155551234' on //*[@id='customer.phoneNumber']
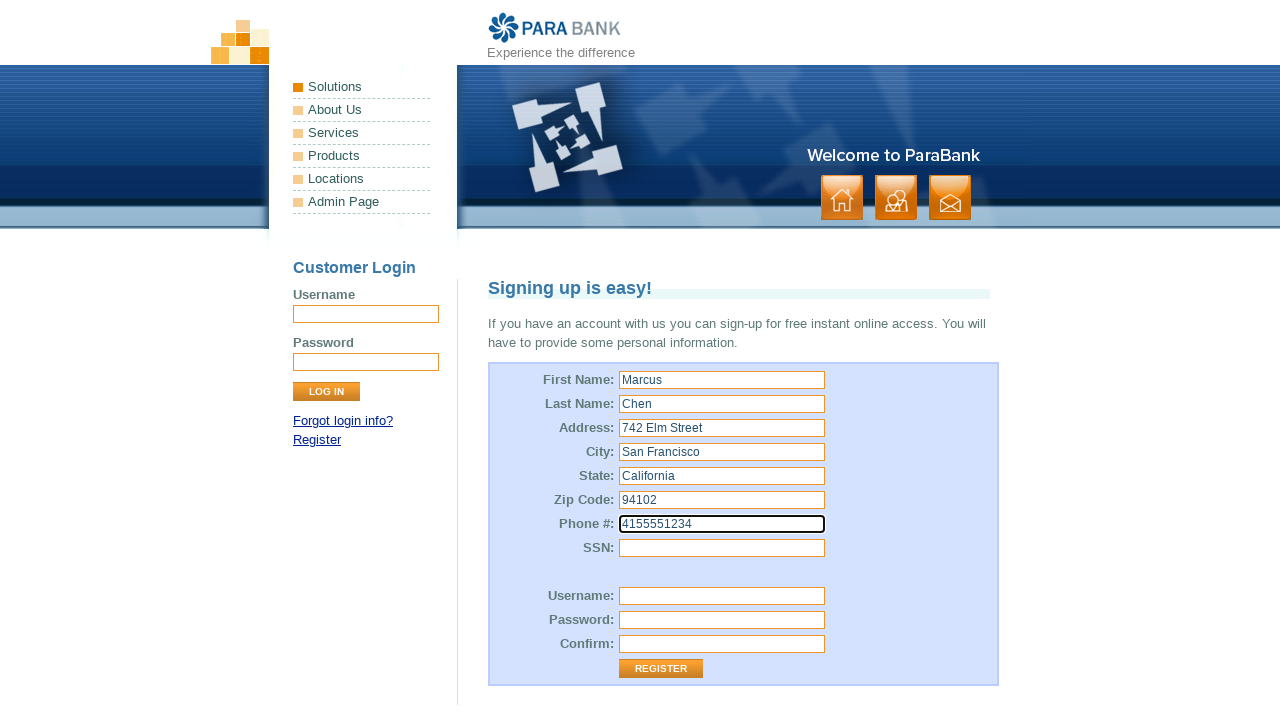

Filled SSN field with '987654321' on //*[@id='customer.ssn']
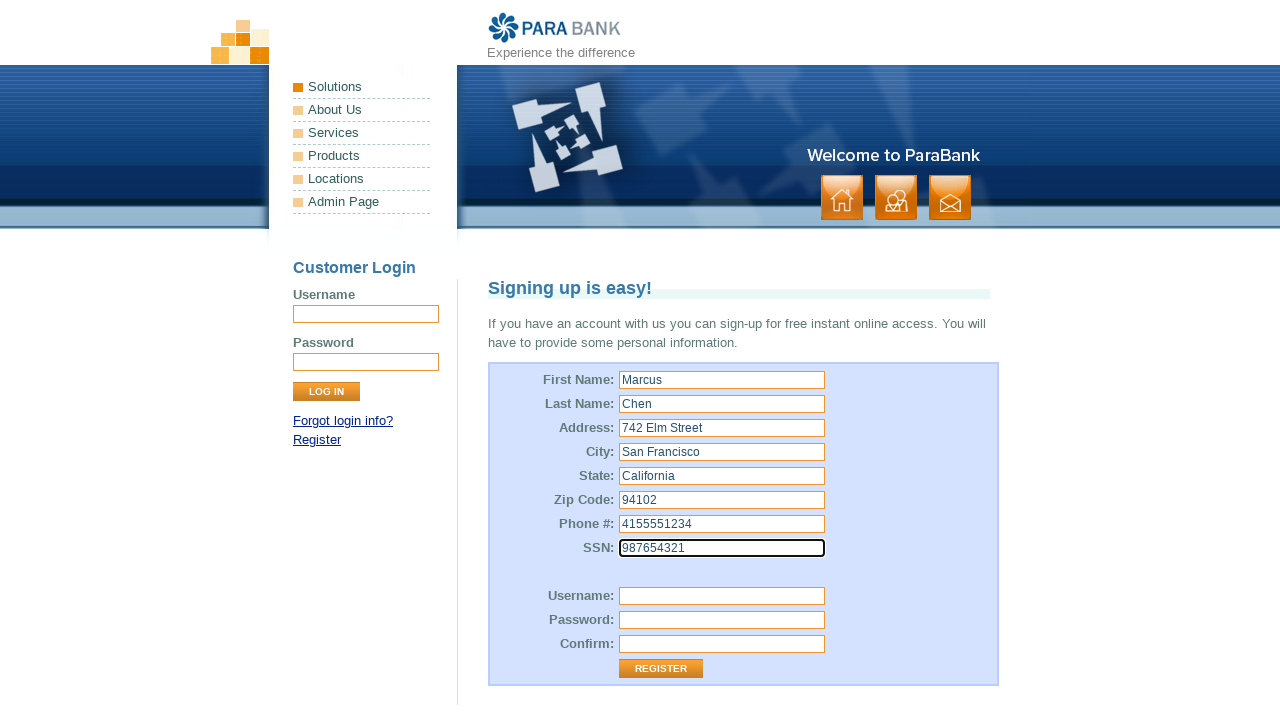

Filled username field with 'marcuschen2024' on //*[@id='customer.username']
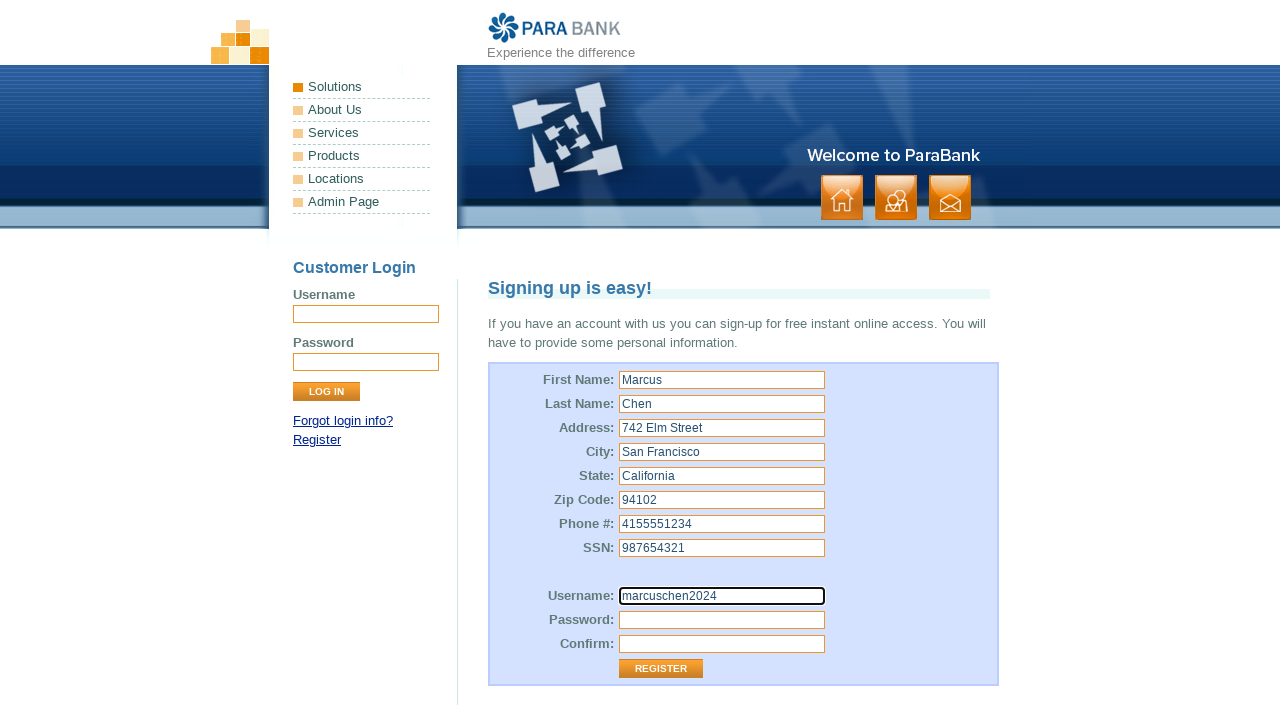

Filled password field with 'SecurePass789' on //*[@id='customer.password']
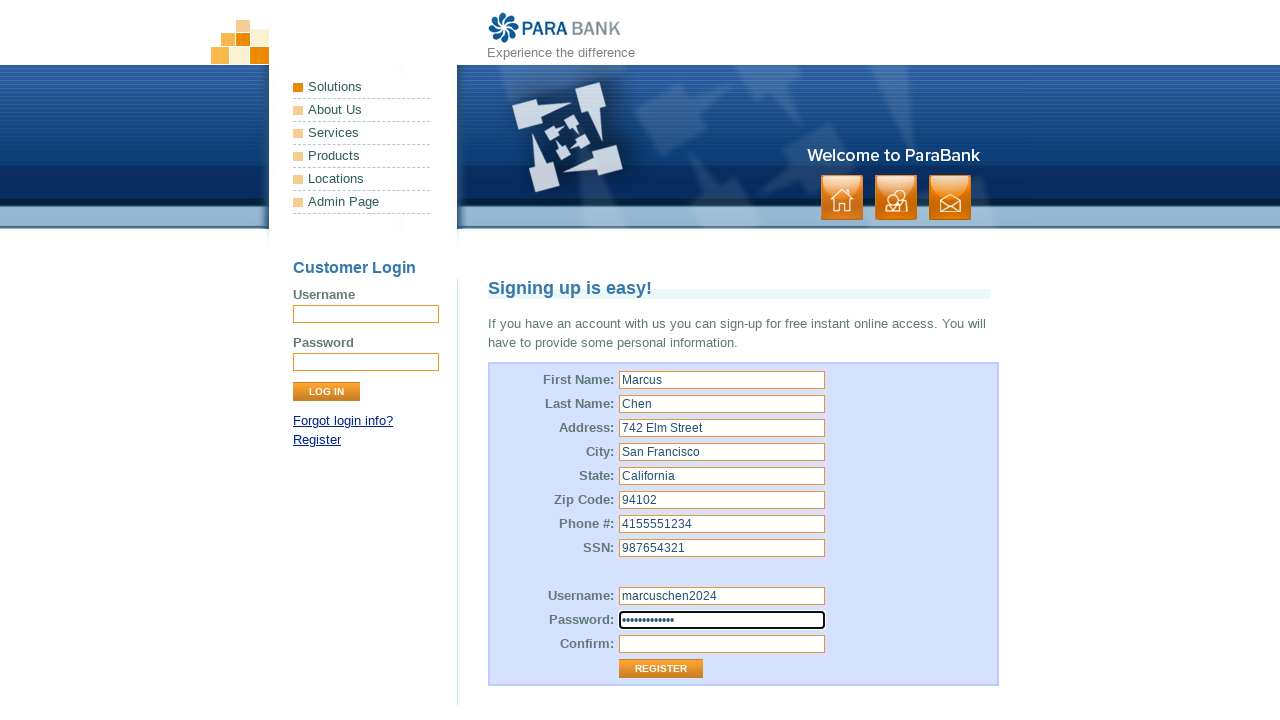

Filled confirm password field with 'SecurePass789' on //*[@id='repeatedPassword']
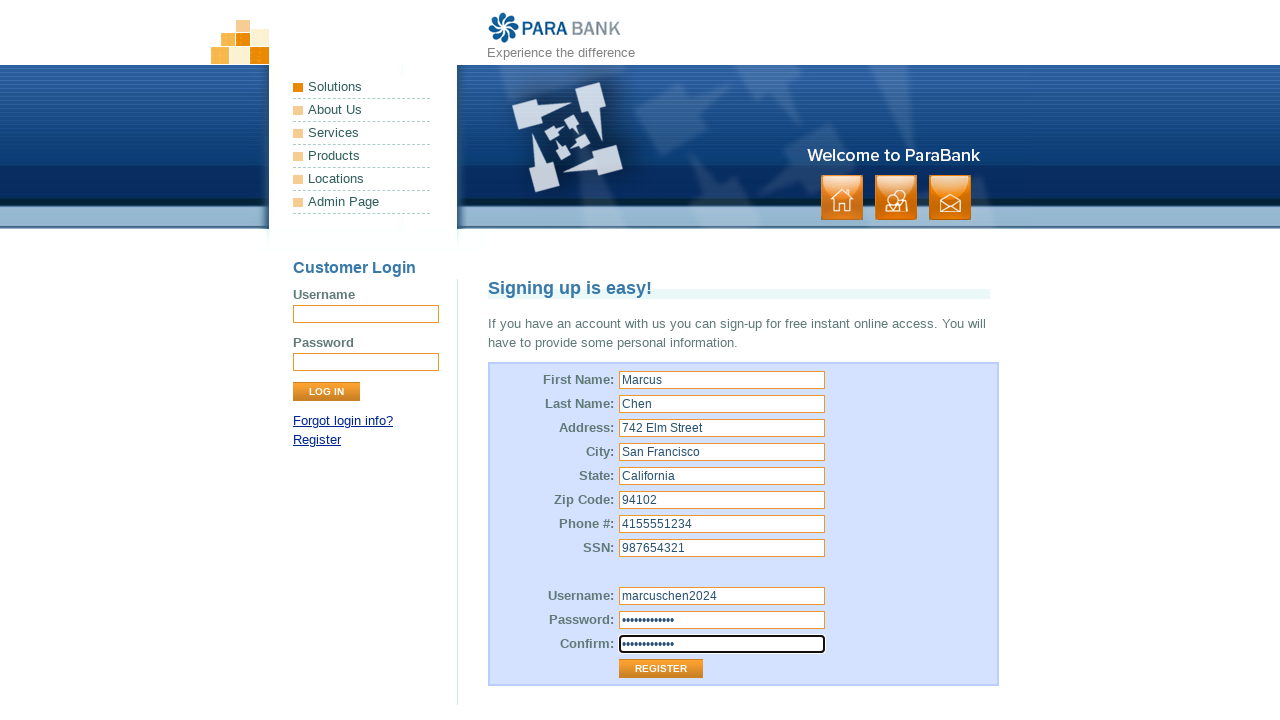

Clicked register button to submit registration form at (661, 669) on xpath=//*[@id='customerForm']/table/tbody/tr[13]/td[2]/input
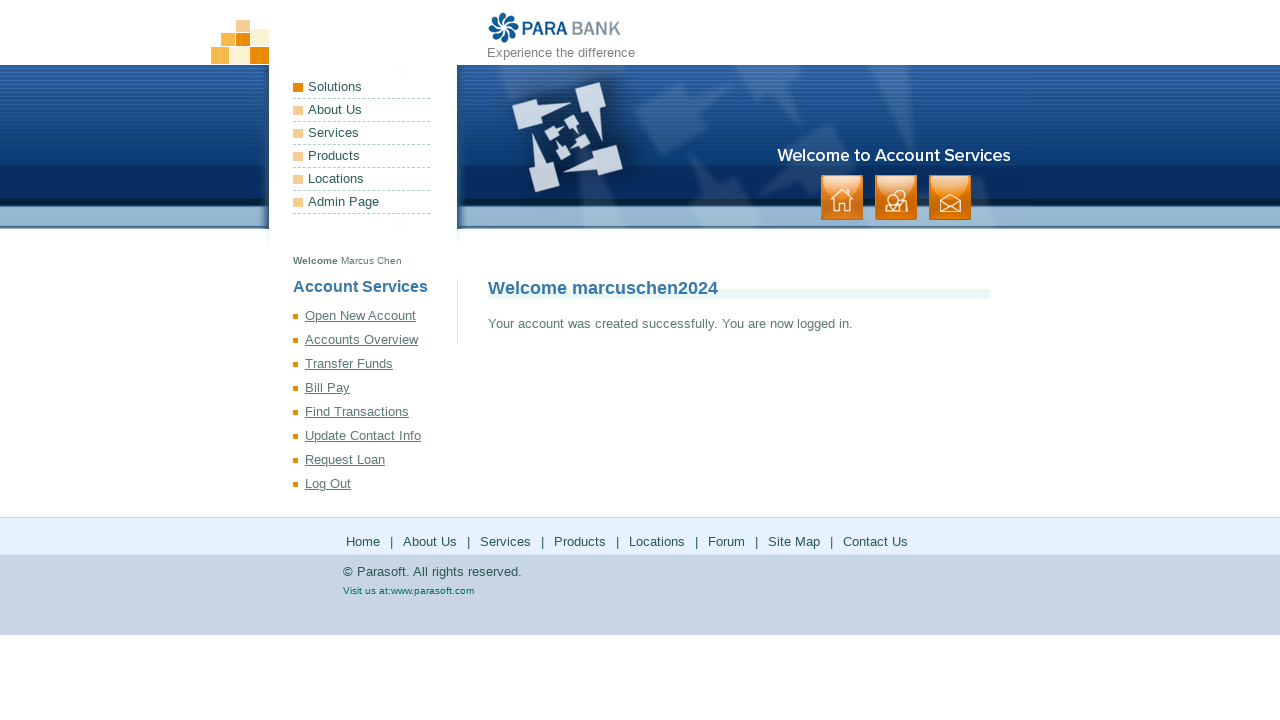

Account creation successful - success message appeared
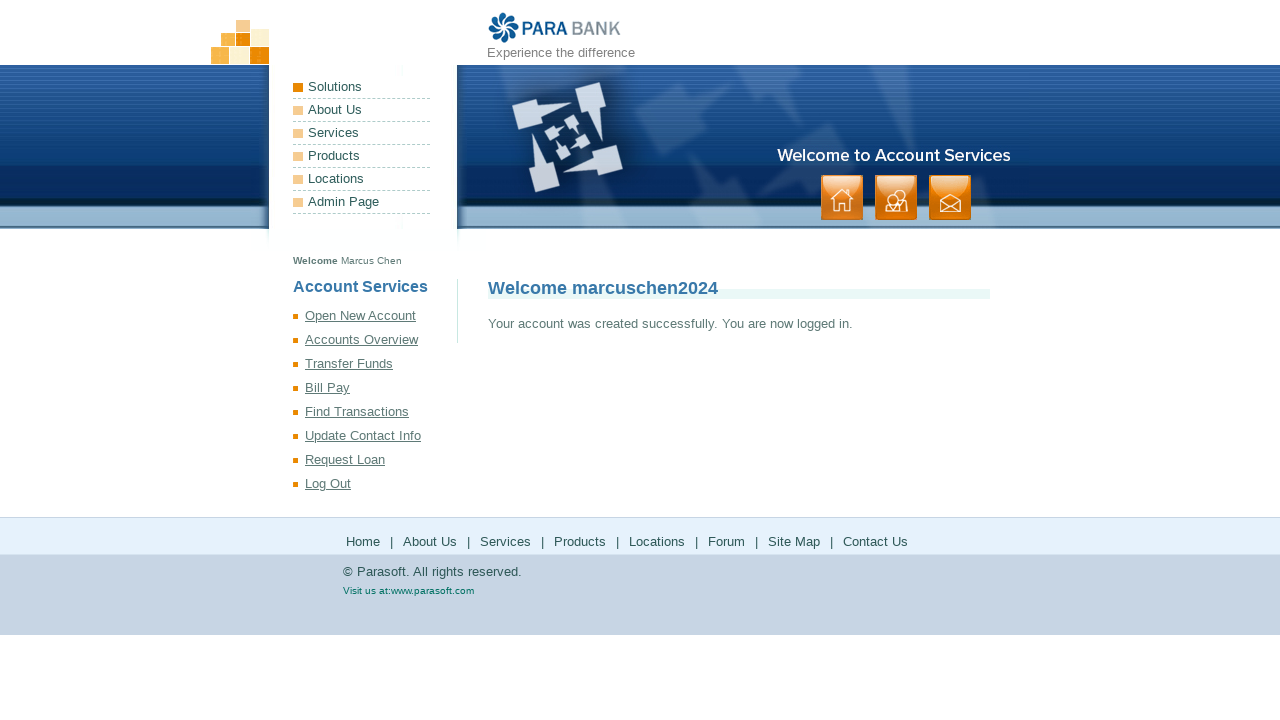

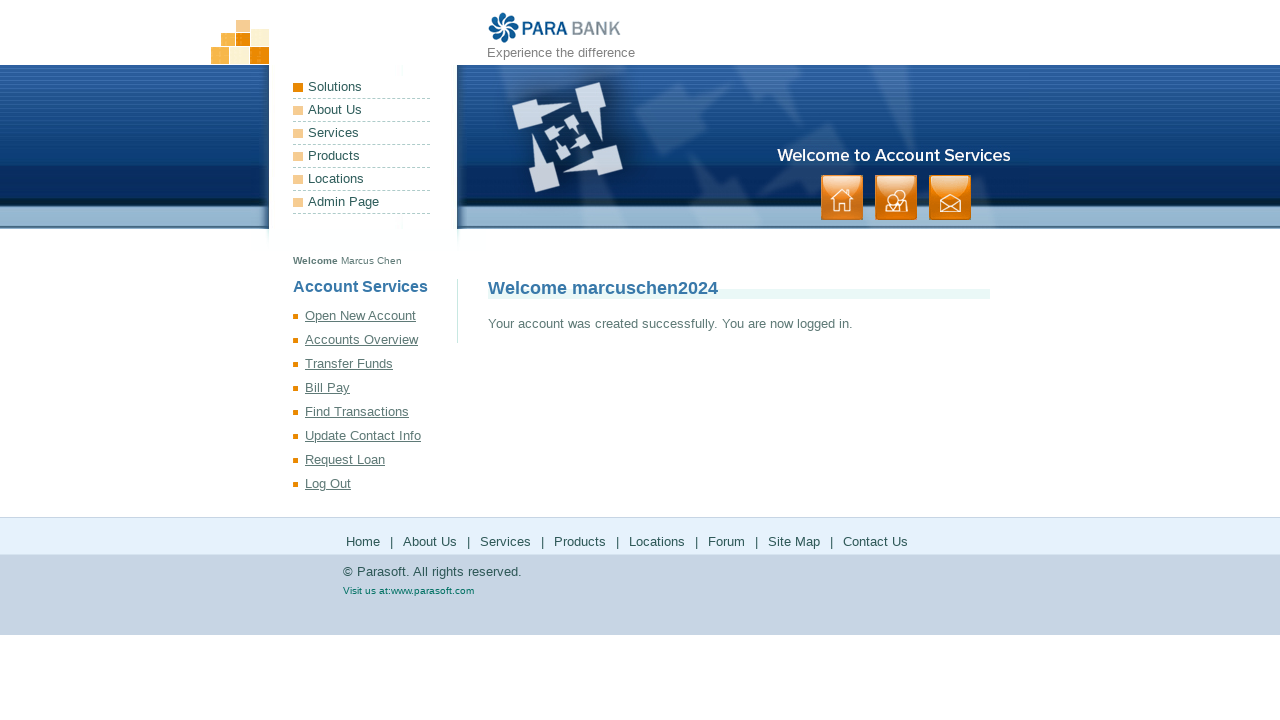